Tests drag and drop functionality on the jQuery UI droppable demo page by dragging an element and dropping it onto a target area within an iframe.

Starting URL: https://jqueryui.com/droppable/

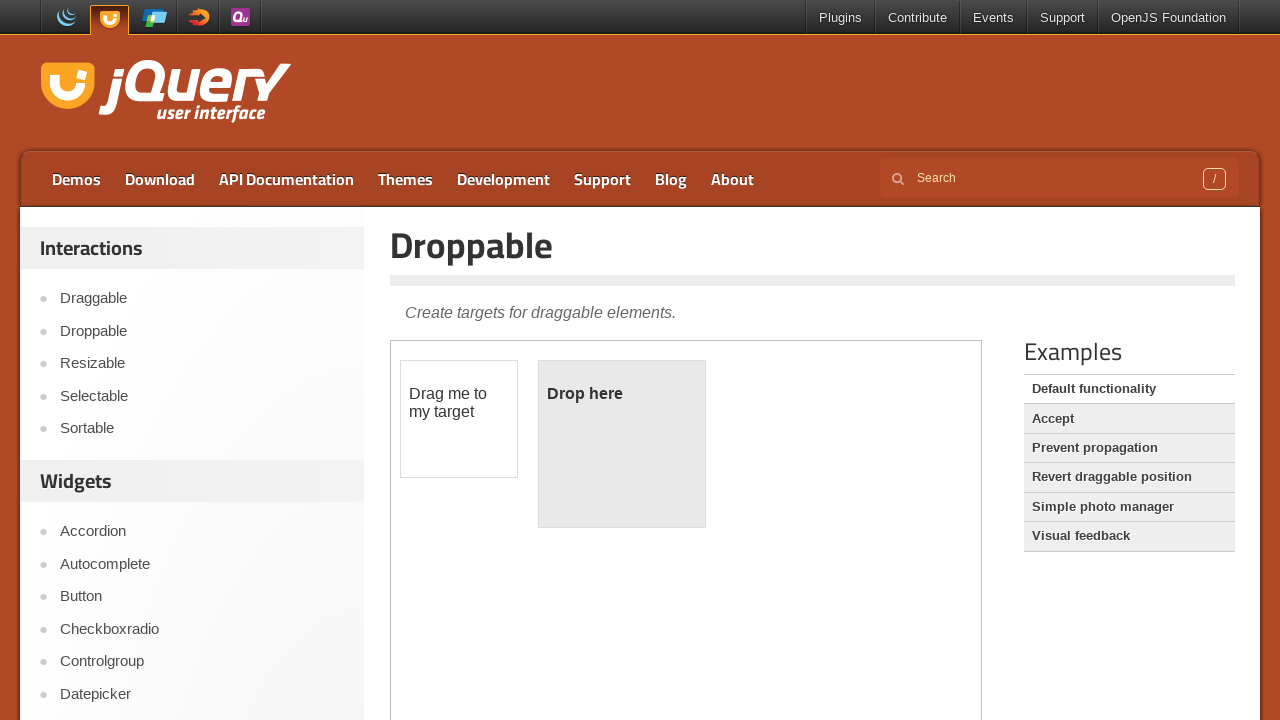

Located iframe containing the drag and drop demo
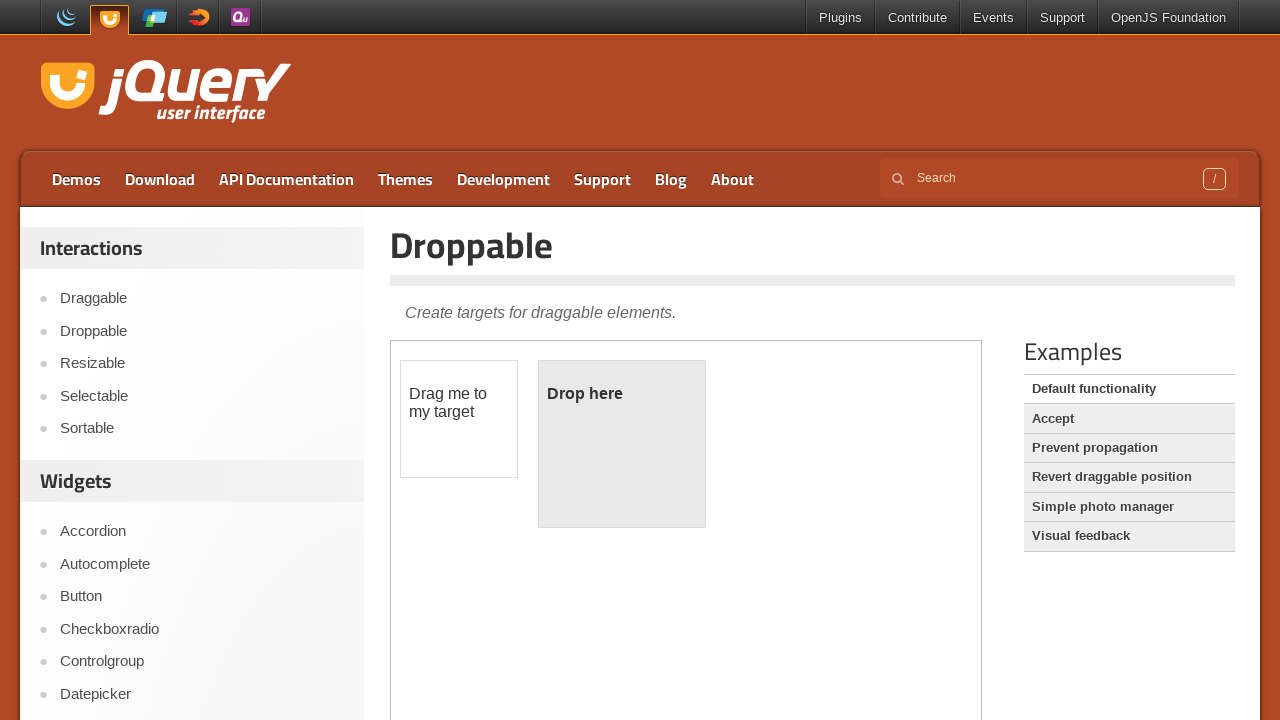

Located the draggable element
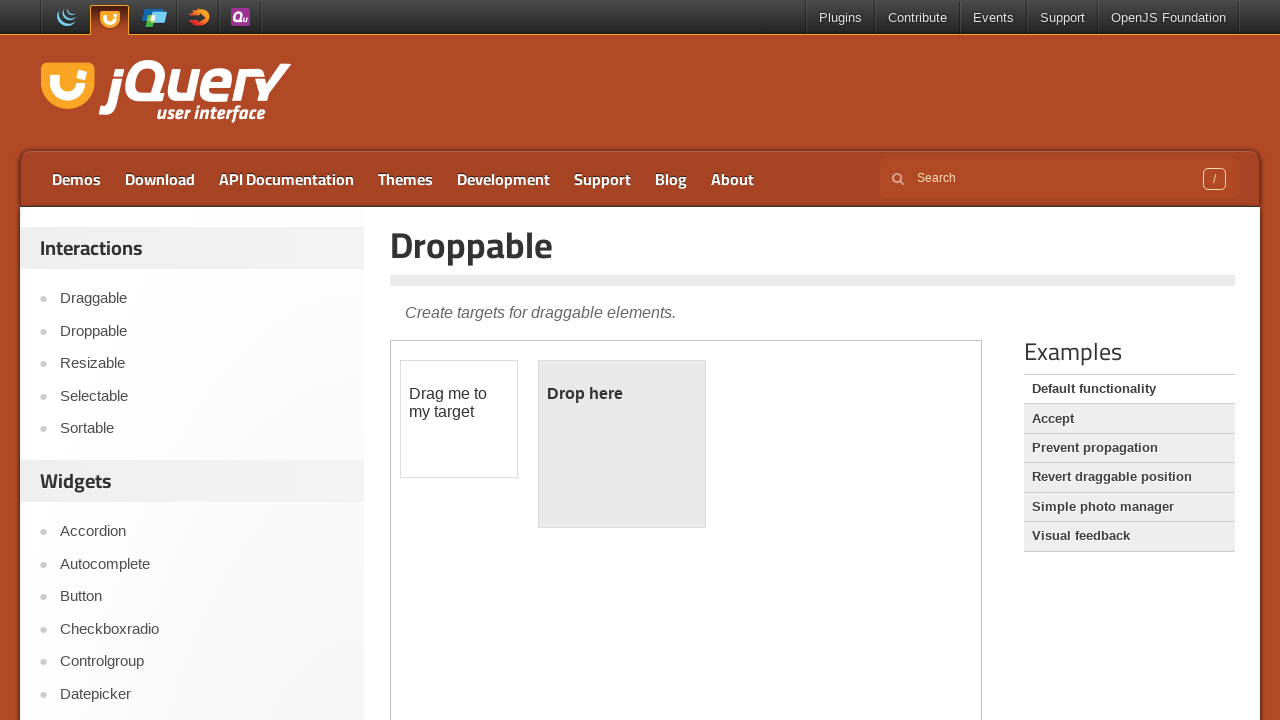

Located the droppable target element
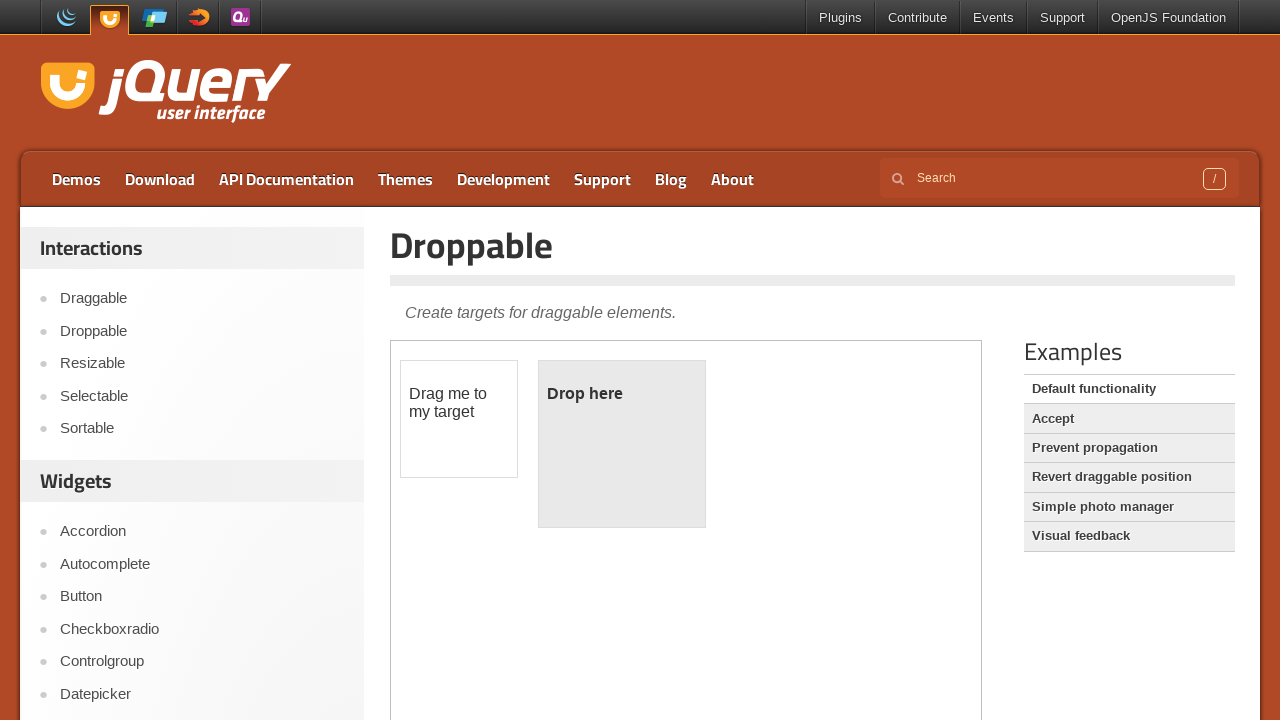

Dragged the draggable element and dropped it onto the droppable target at (622, 444)
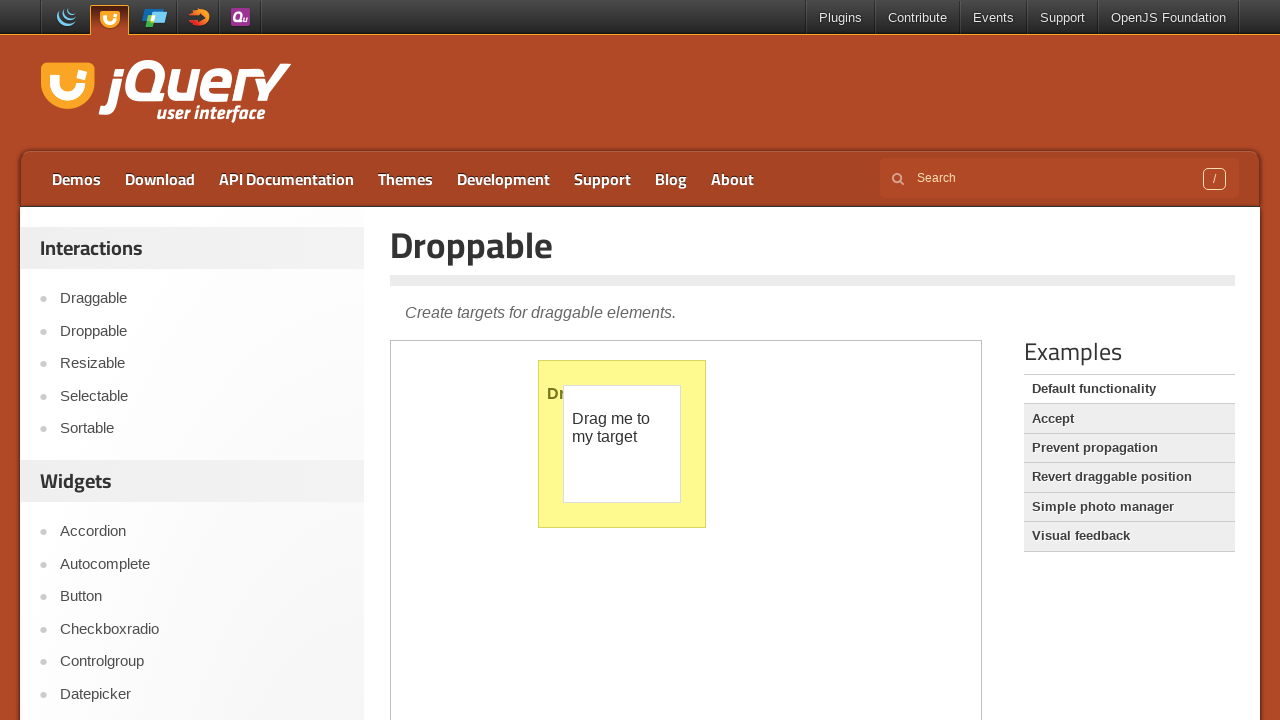

Verified the drop was successful - droppable element now displays 'Dropped!' text
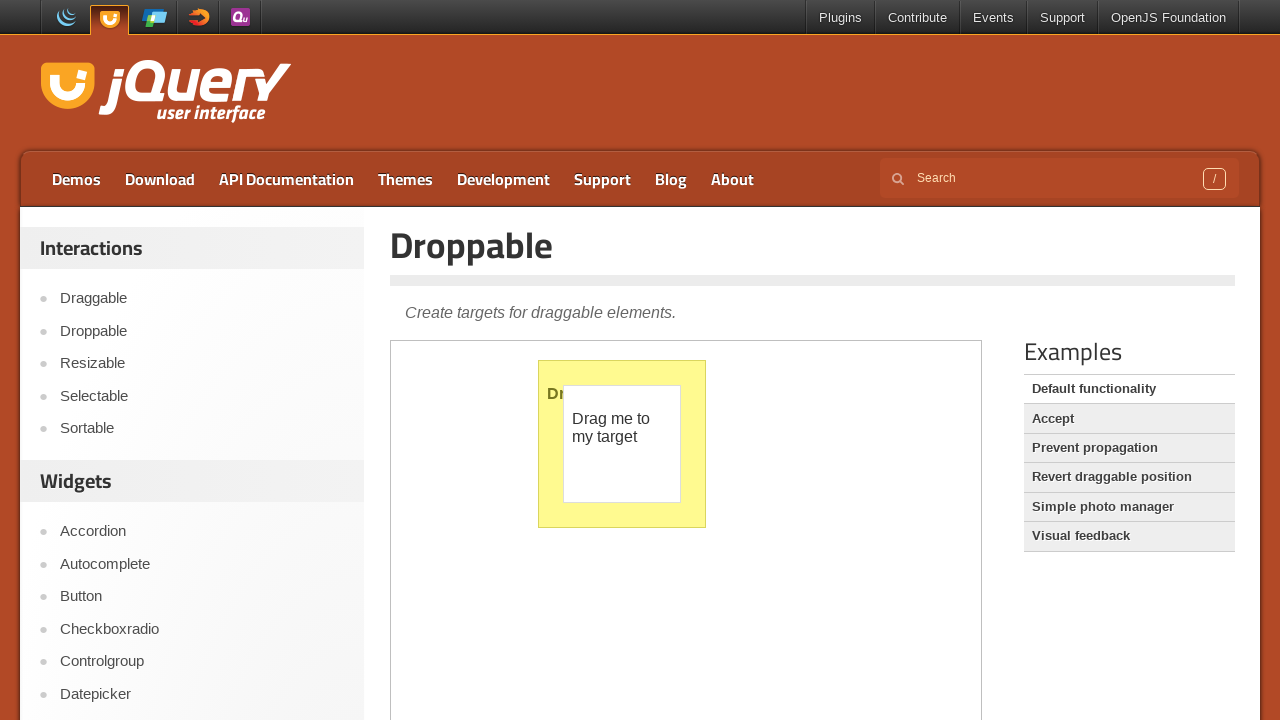

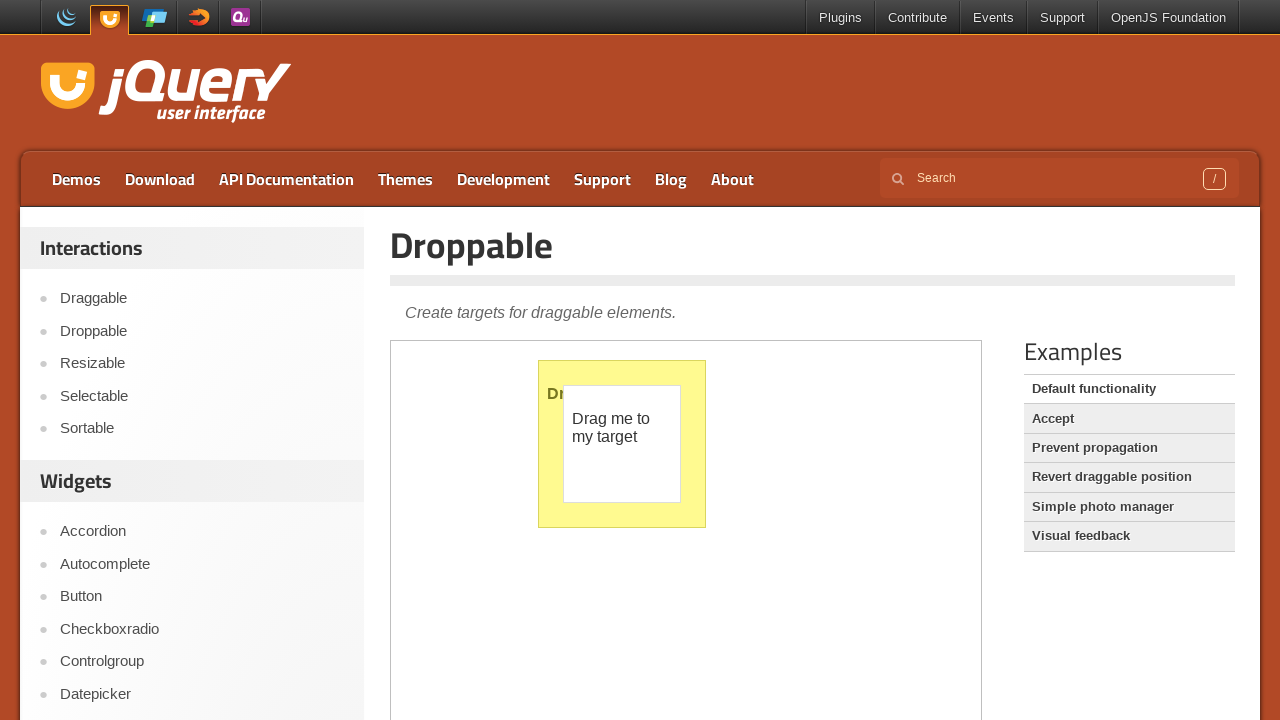